Tests right-clicking a button using context click

Starting URL: https://demoqa.com/buttons

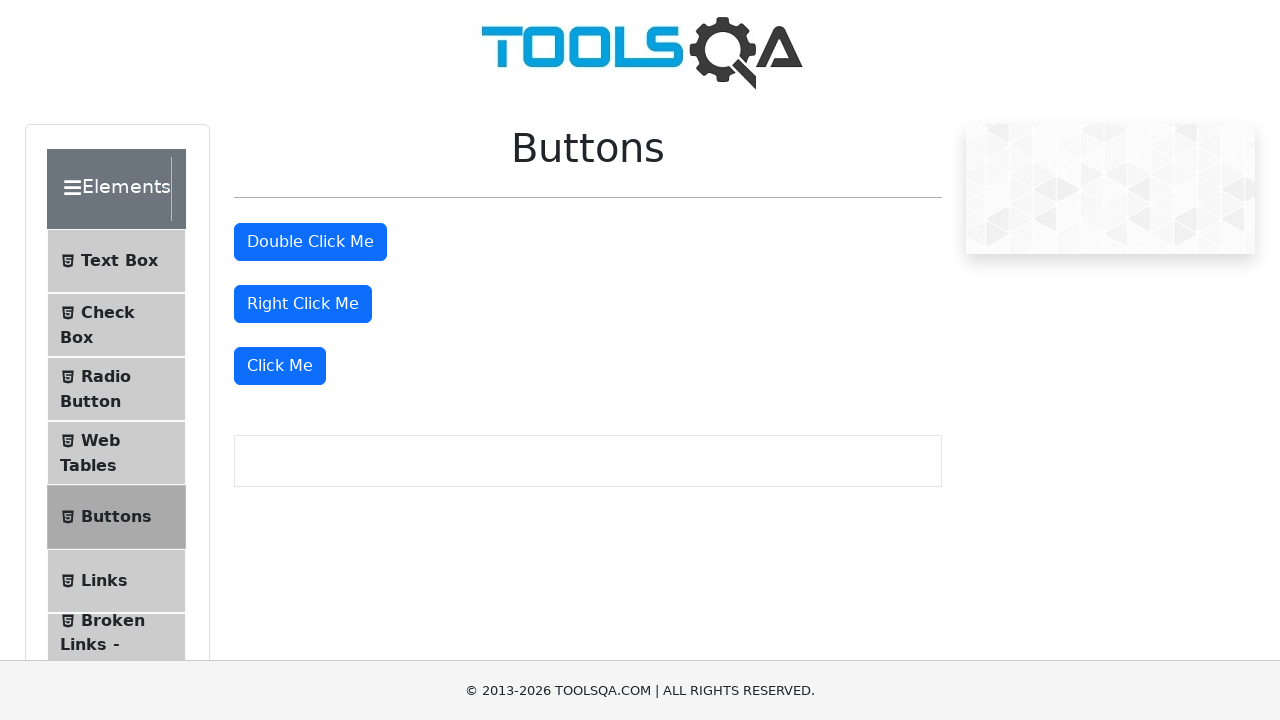

Right-clicked the button using context click at (303, 304) on #rightClickBtn
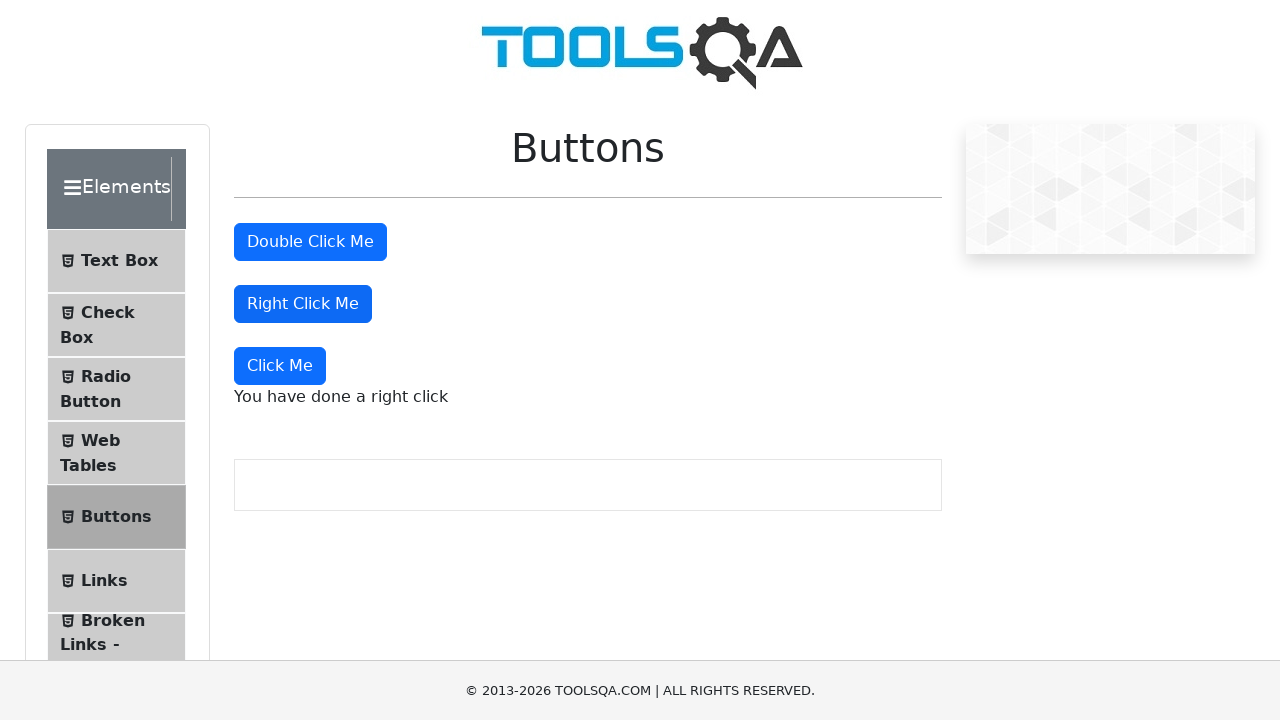

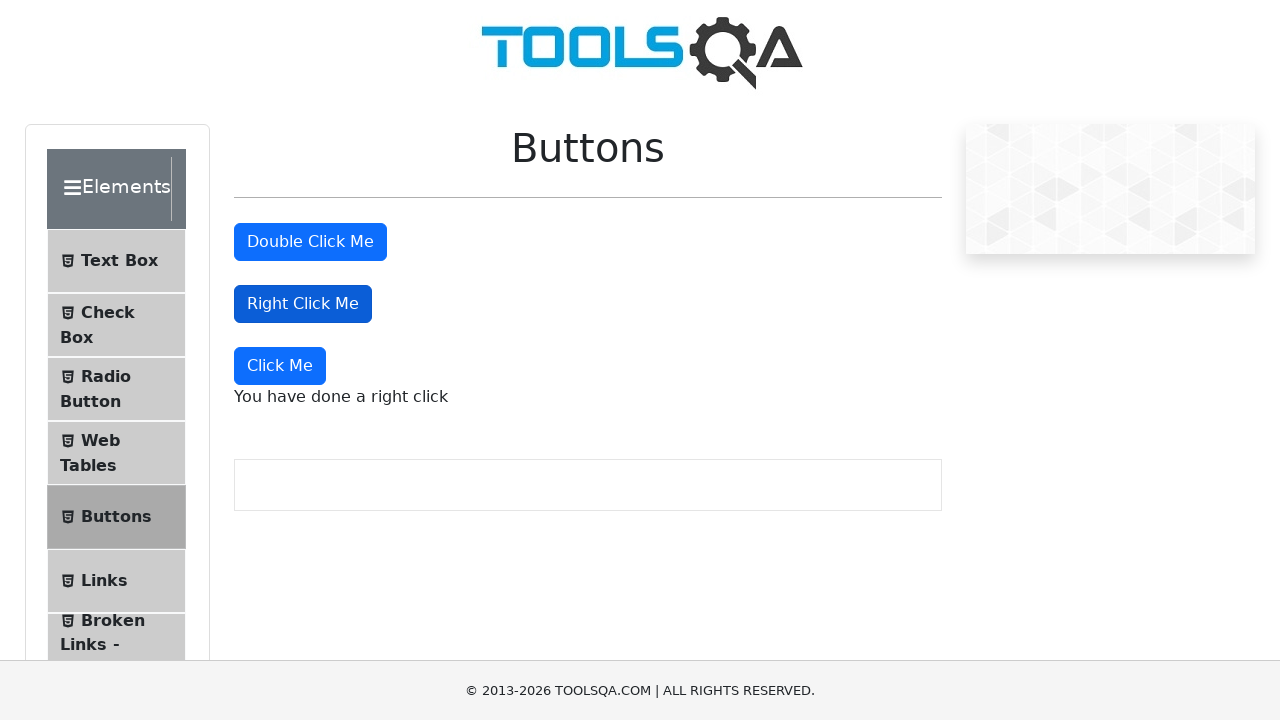